Tests slider functionality by dragging the slider handle horizontally to change its position using drag and drop actions

Starting URL: https://jqueryui.com/slider/

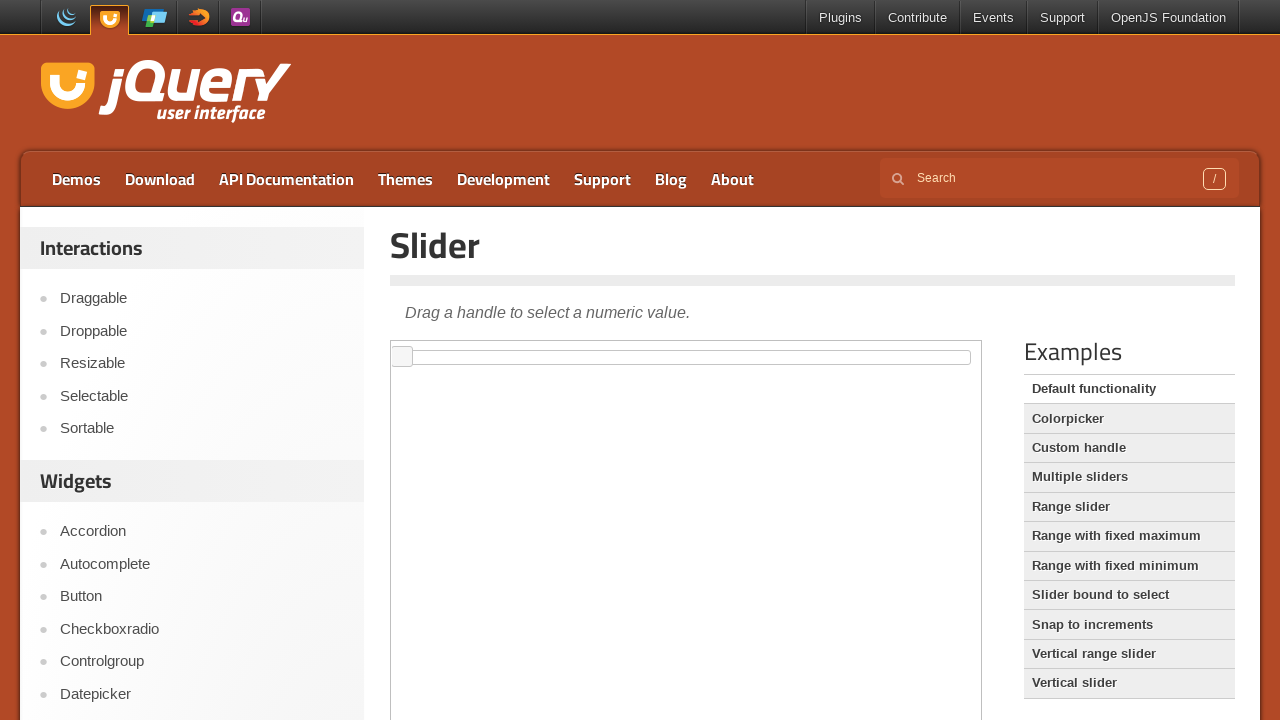

Located iframe containing slider demo
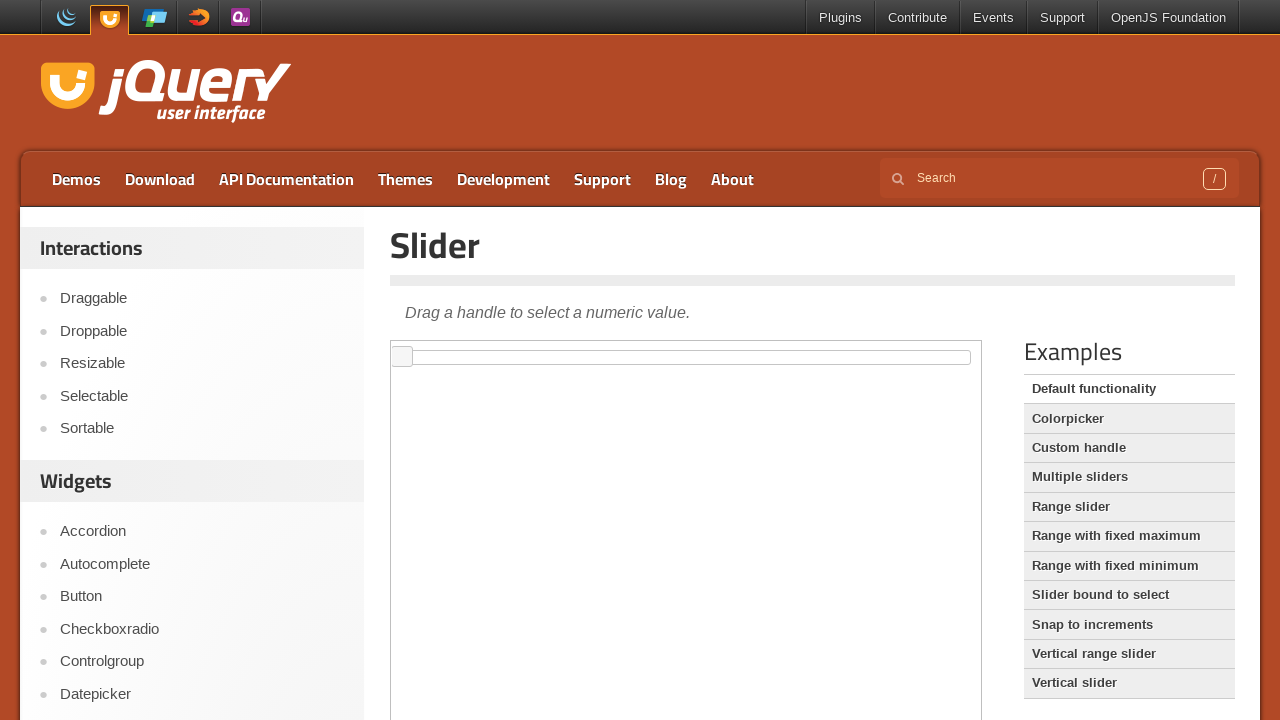

Located slider handle element
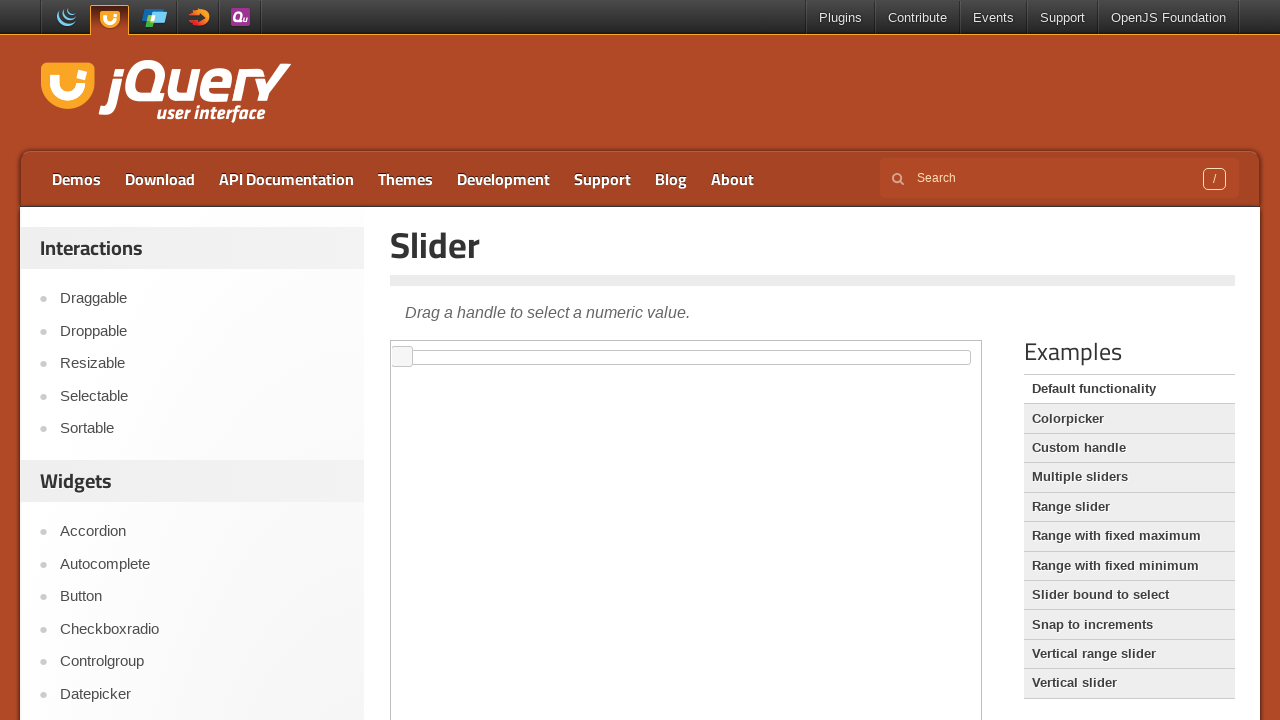

Slider handle is visible
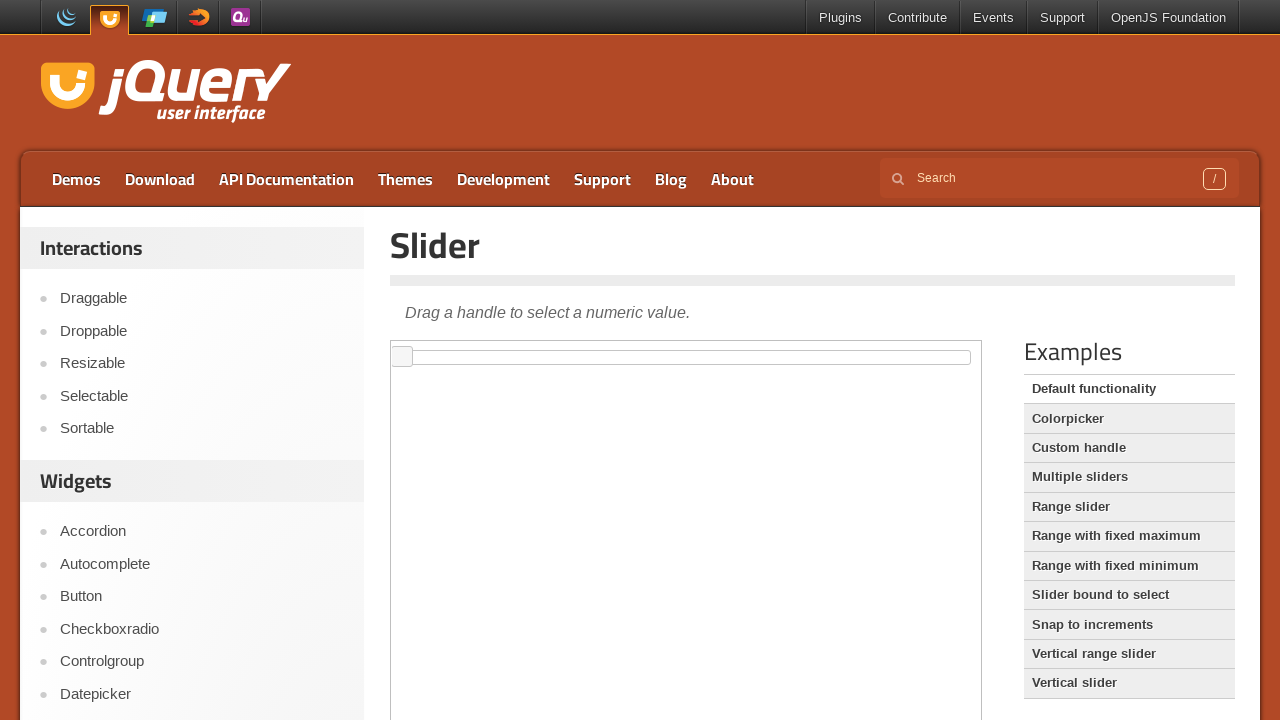

Retrieved bounding box coordinates of slider handle
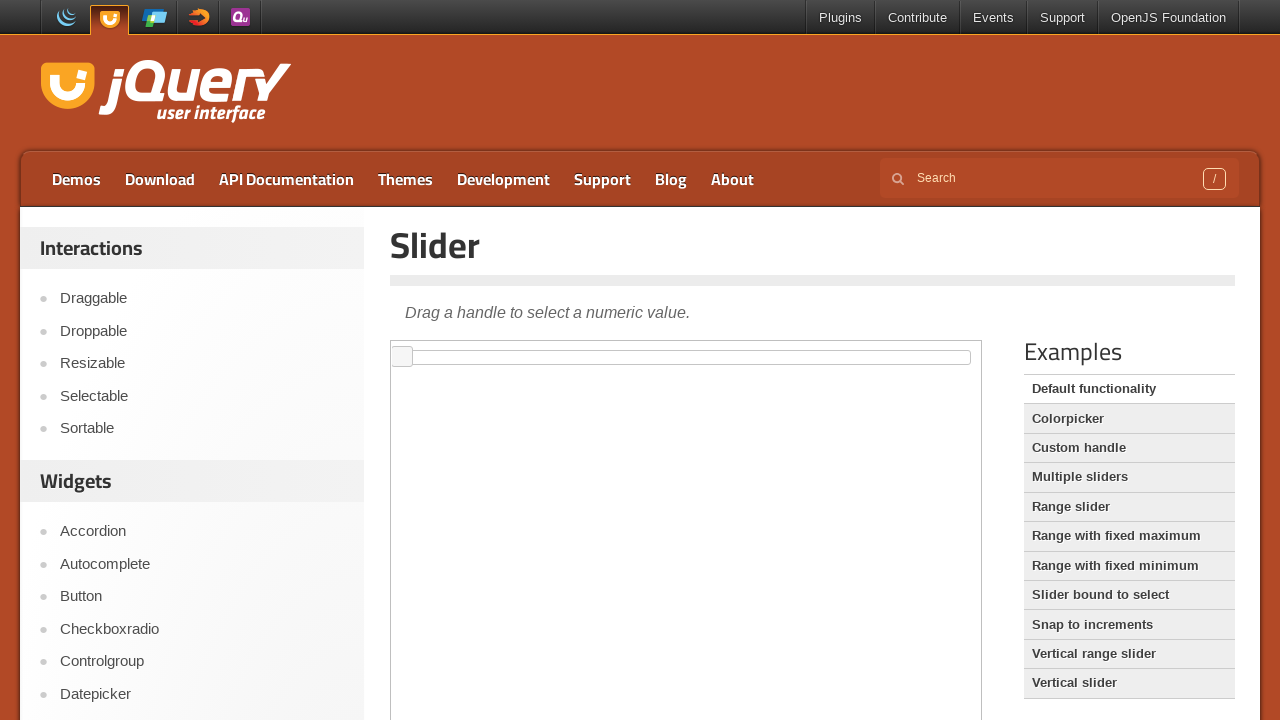

Moved mouse to center of slider handle at (402, 357)
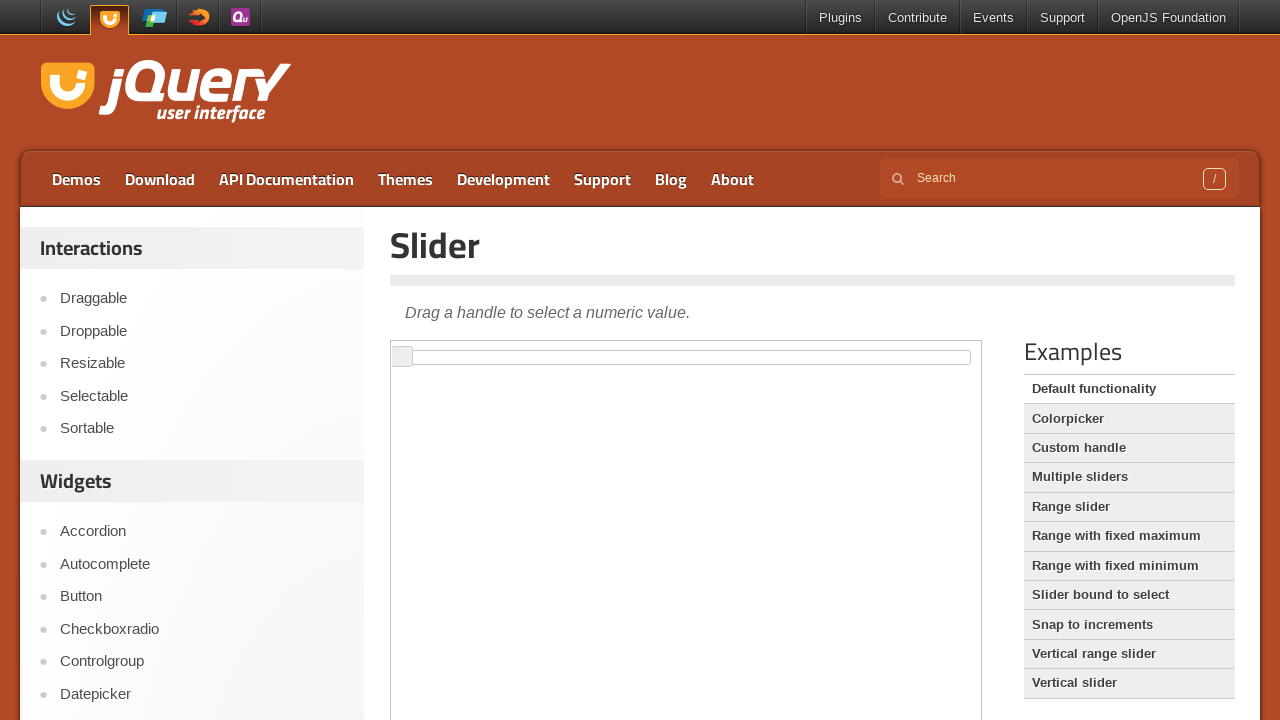

Pressed mouse button down on slider handle at (402, 357)
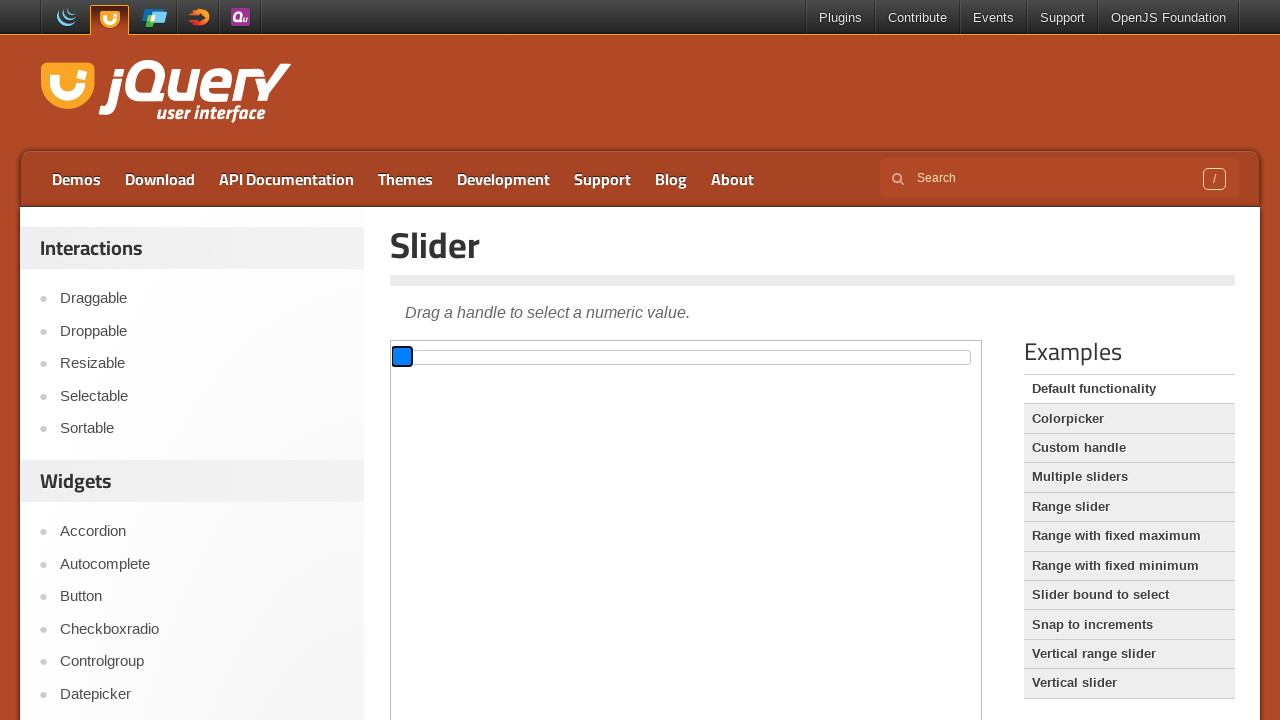

Dragged slider handle 100 pixels to the right at (502, 357)
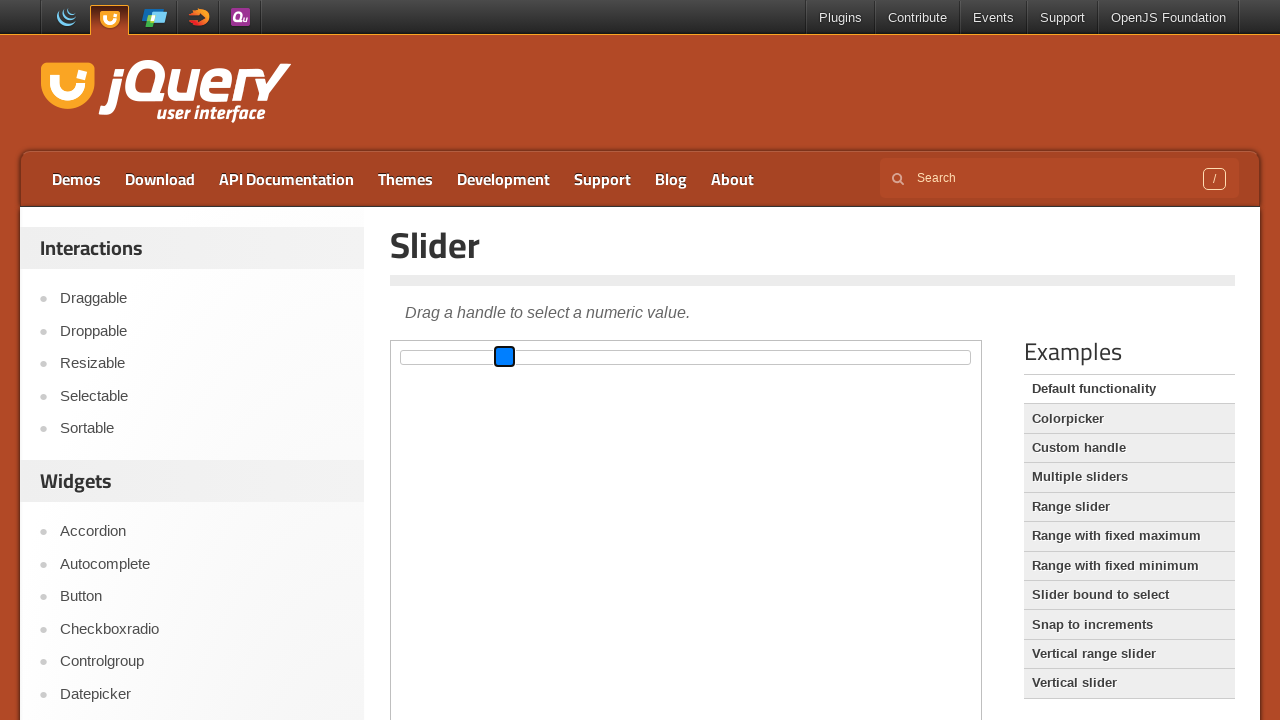

Released mouse button to complete slider drag at (502, 357)
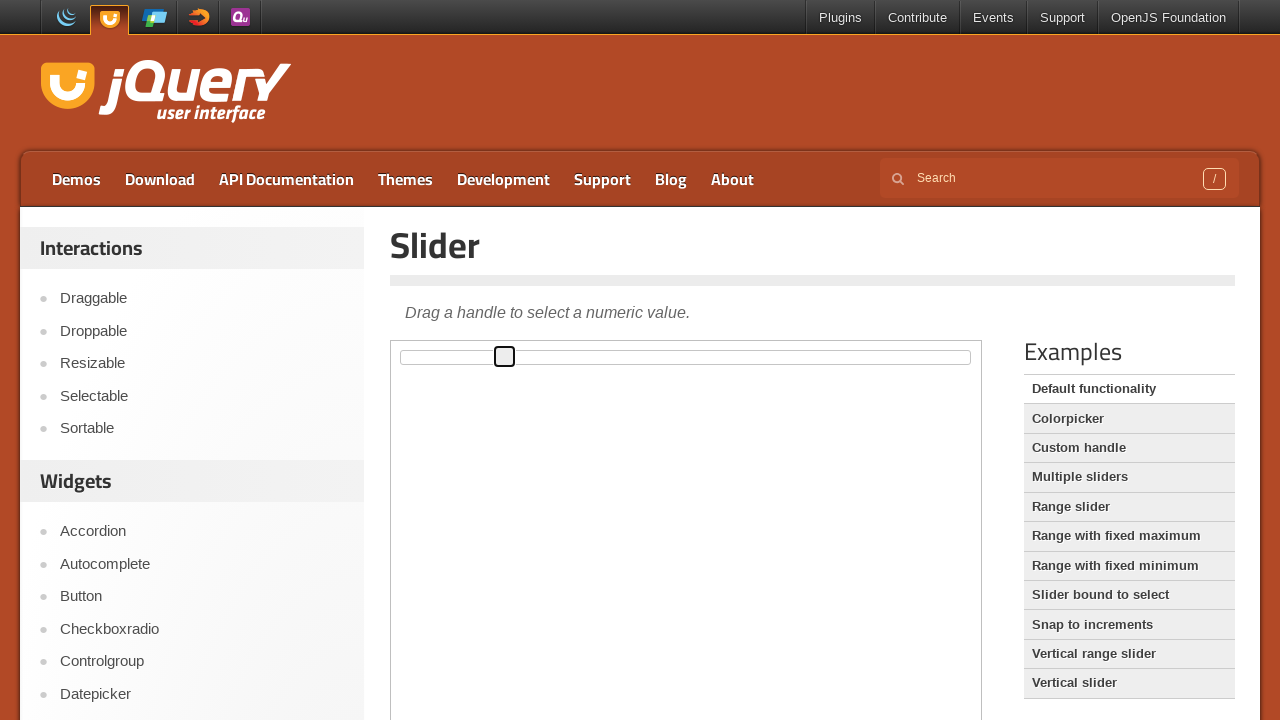

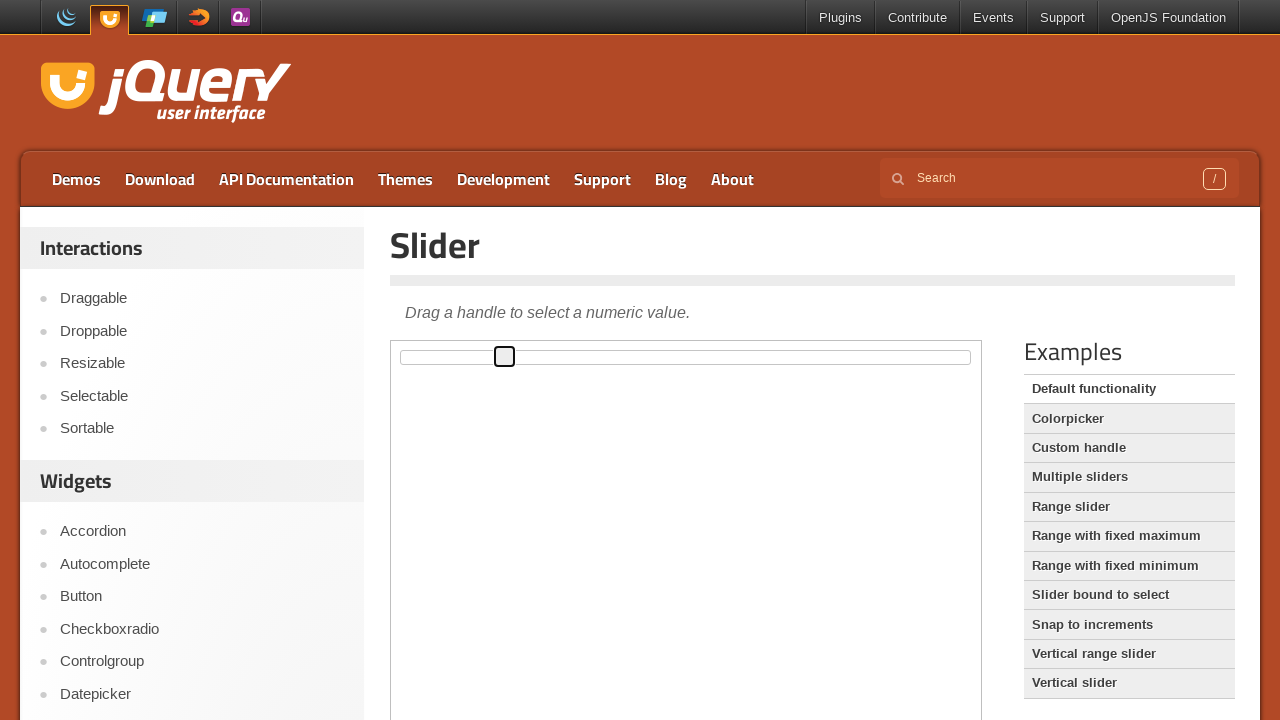